Navigates to JPL Space images page and clicks the button to view the full featured image

Starting URL: https://data-class-jpl-space.s3.amazonaws.com/JPL_Space/index.html

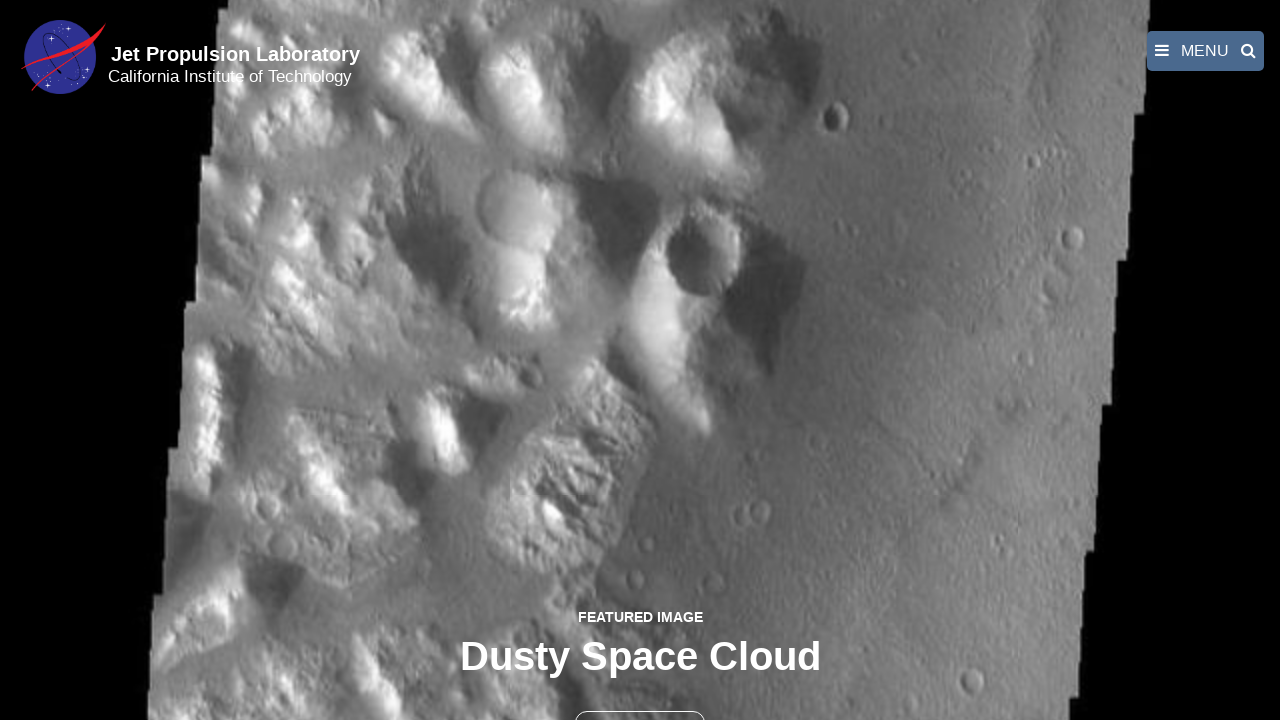

Navigated to JPL Space images page
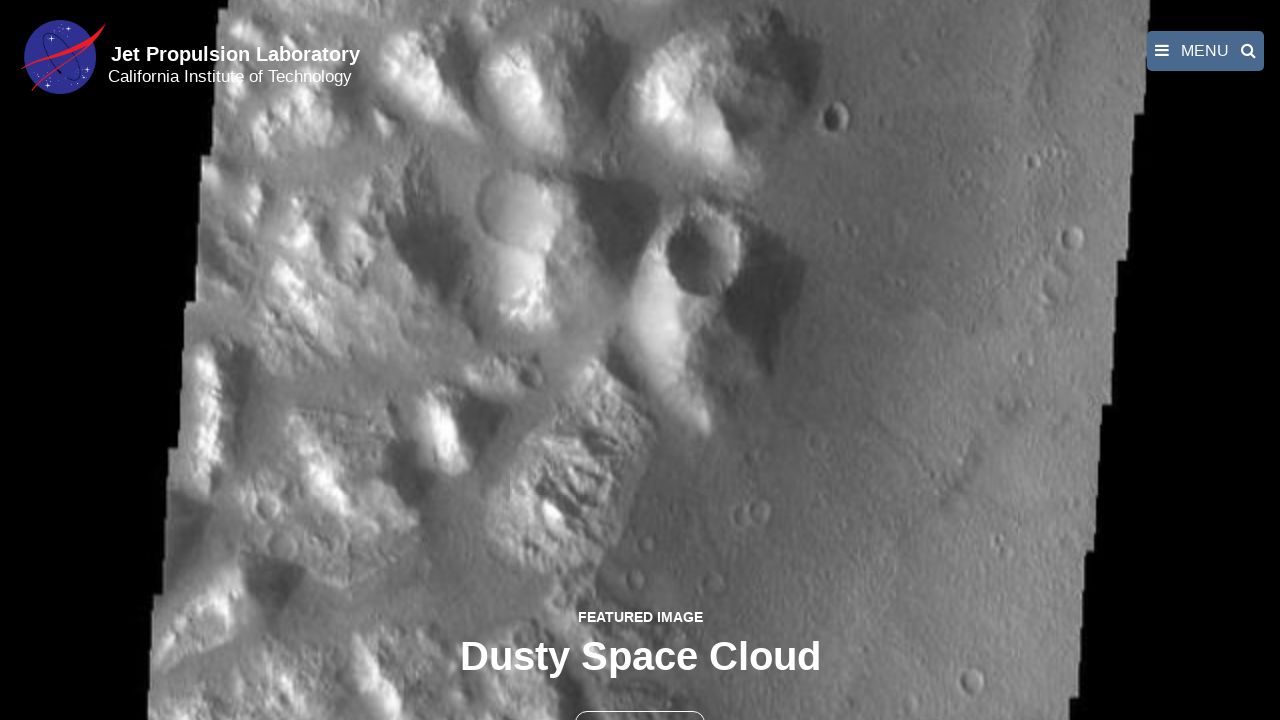

Clicked button to view full featured image at (640, 699) on button >> nth=1
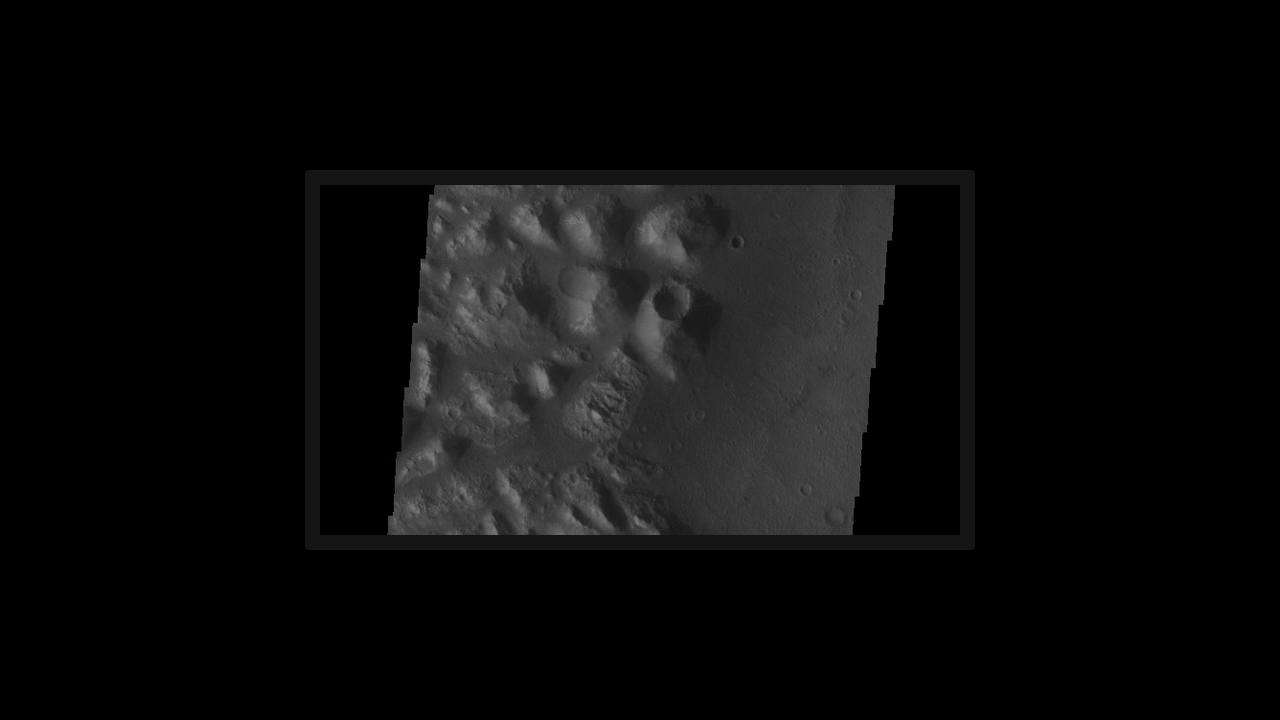

Full featured image loaded in fancybox
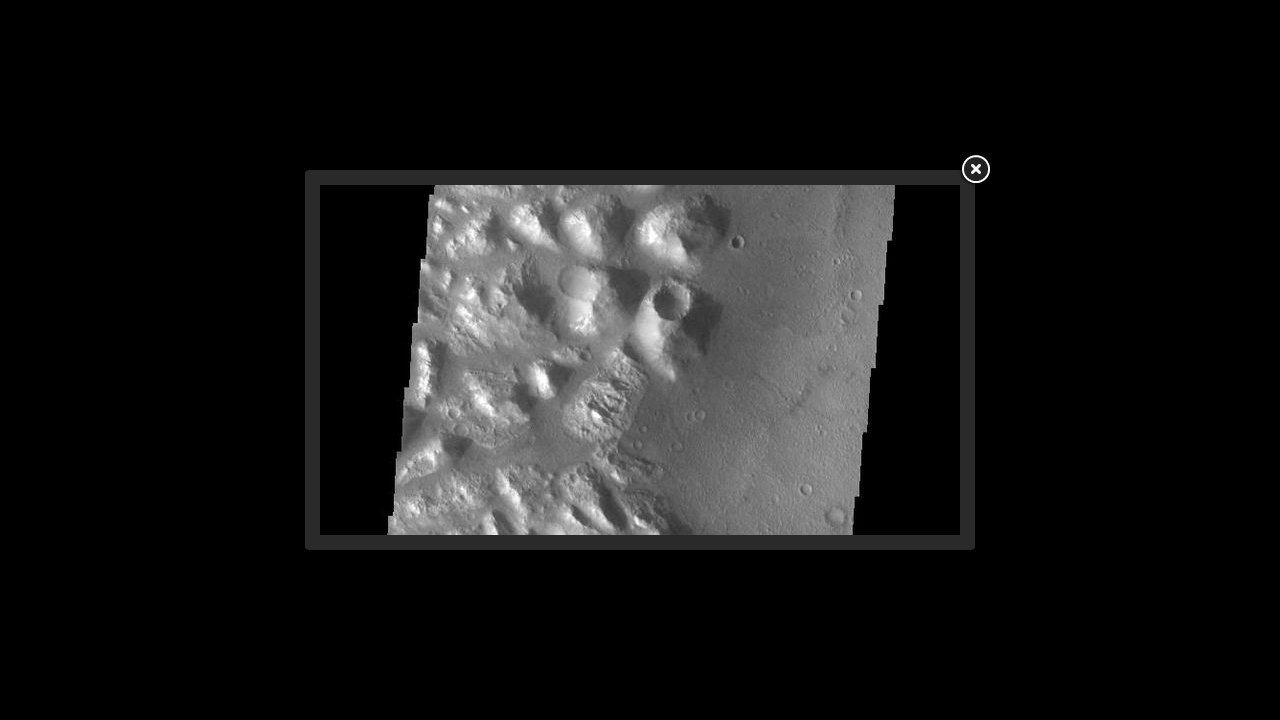

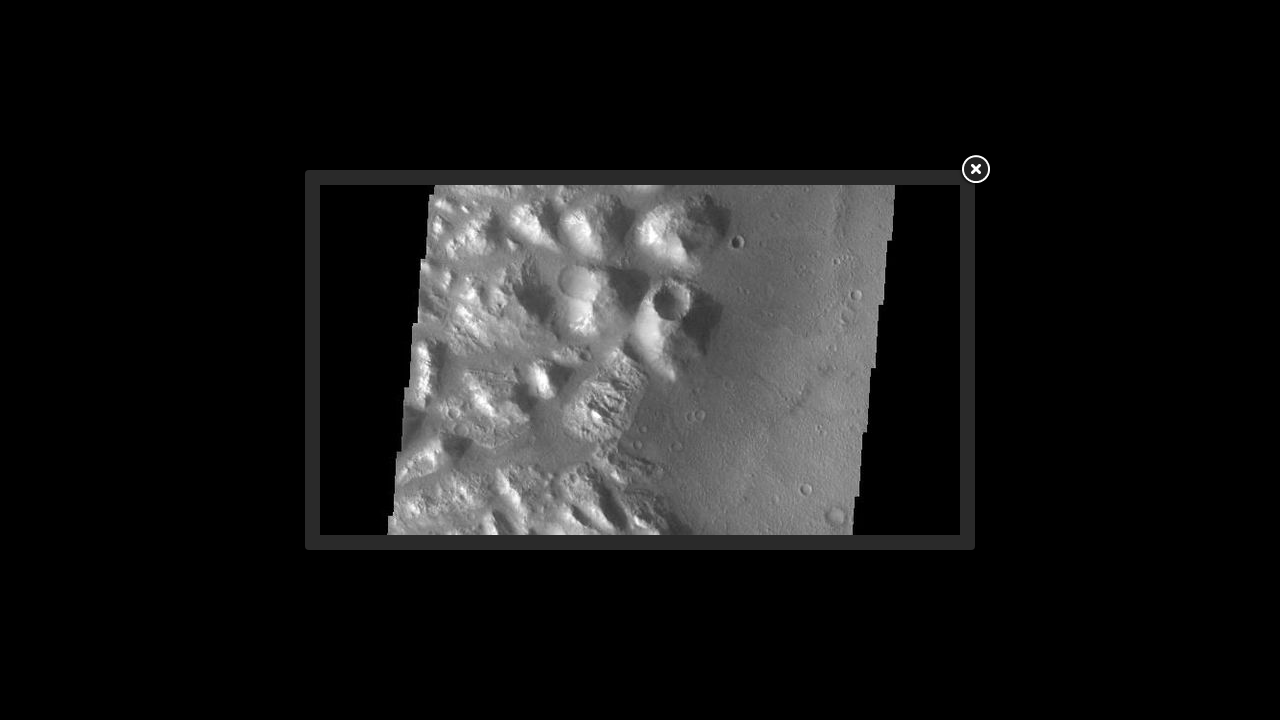